Tests clicking a blue button on the UI Testing Playground class attribute challenge page

Starting URL: http://uitestingplayground.com/classattr

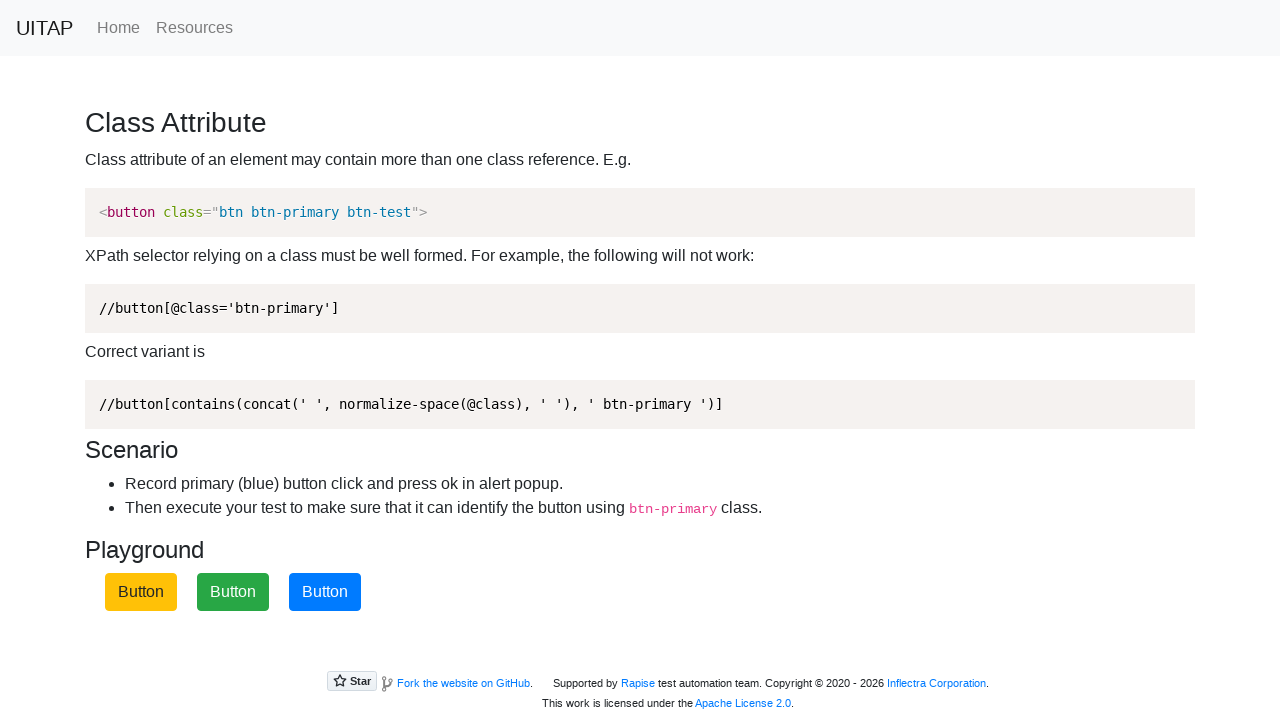

Navigated to UI Testing Playground class attribute challenge page
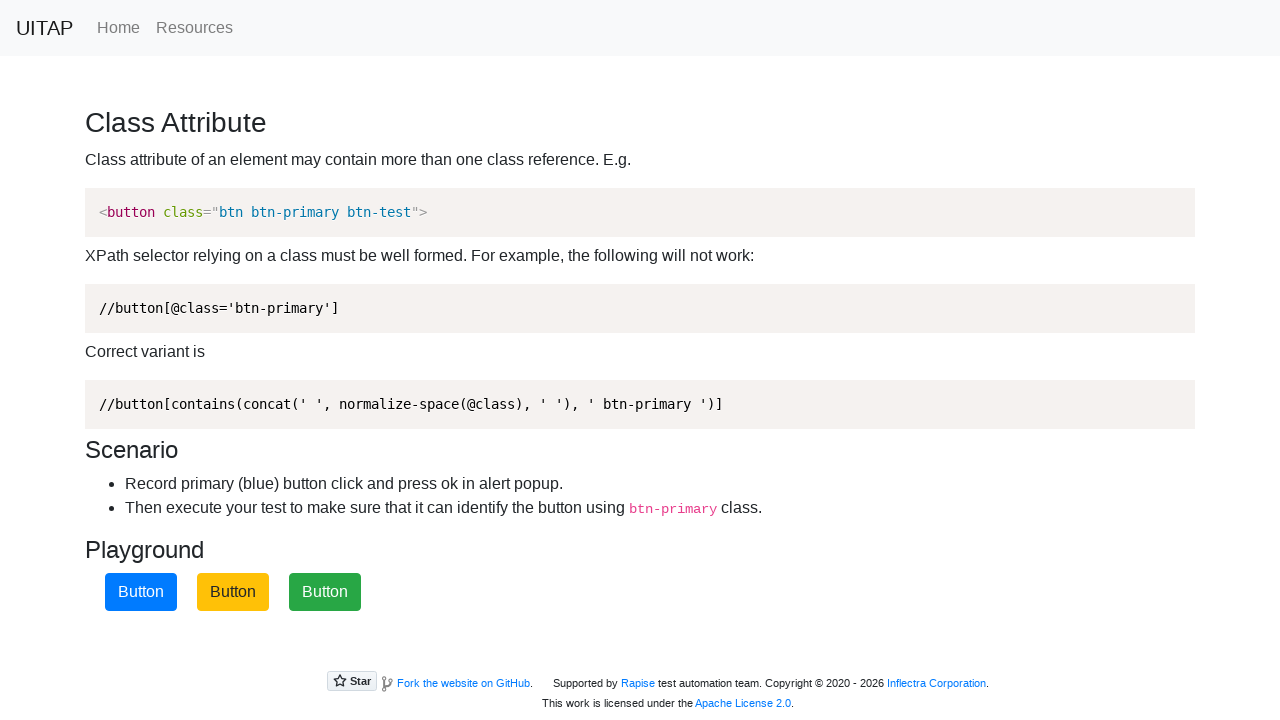

Clicked the blue button with btn-primary class at (141, 592) on button.btn.btn-primary
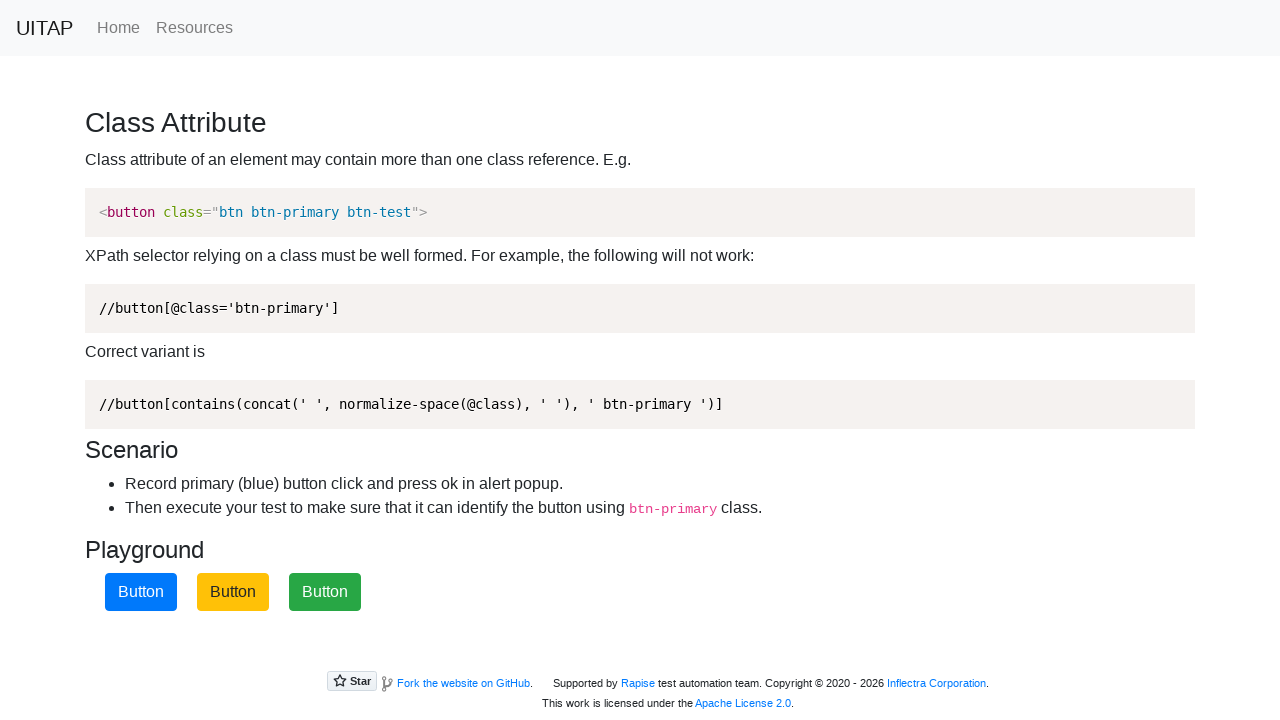

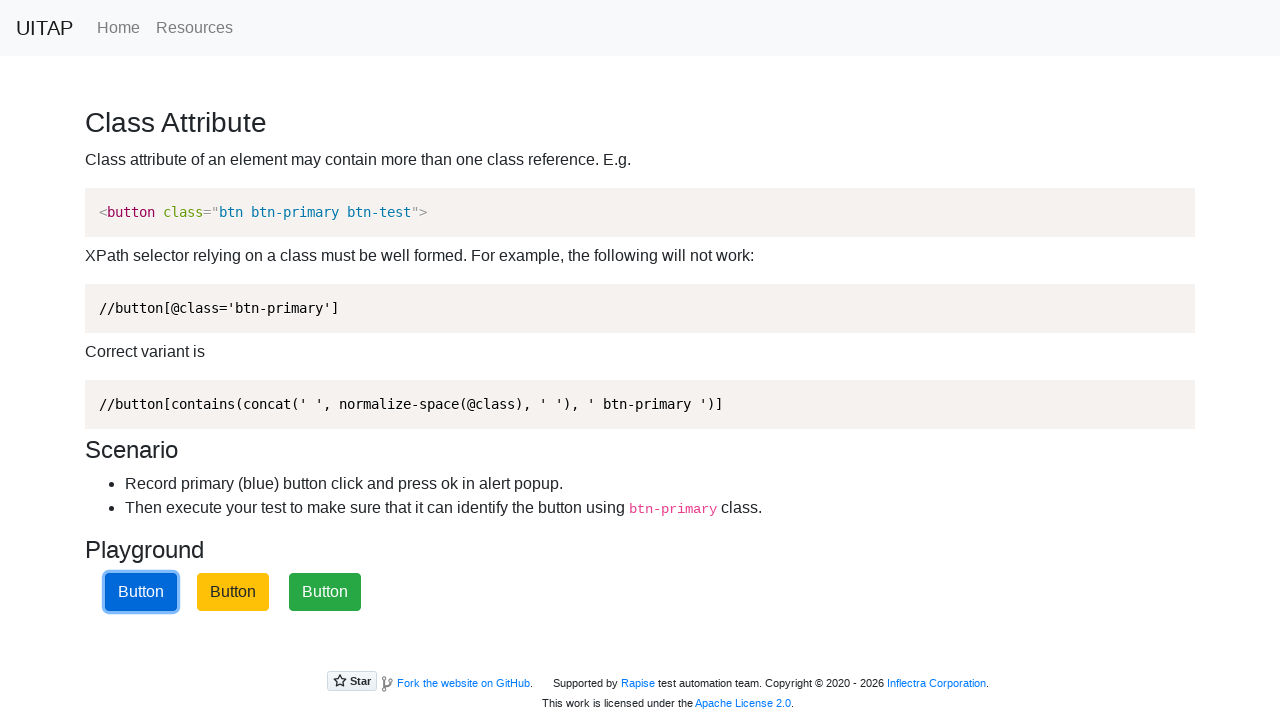